Tests mouse hover functionality by hovering over an element and then clicking it on a practice automation website.

Starting URL: https://rahulshettyacademy.com/AutomationPractice/

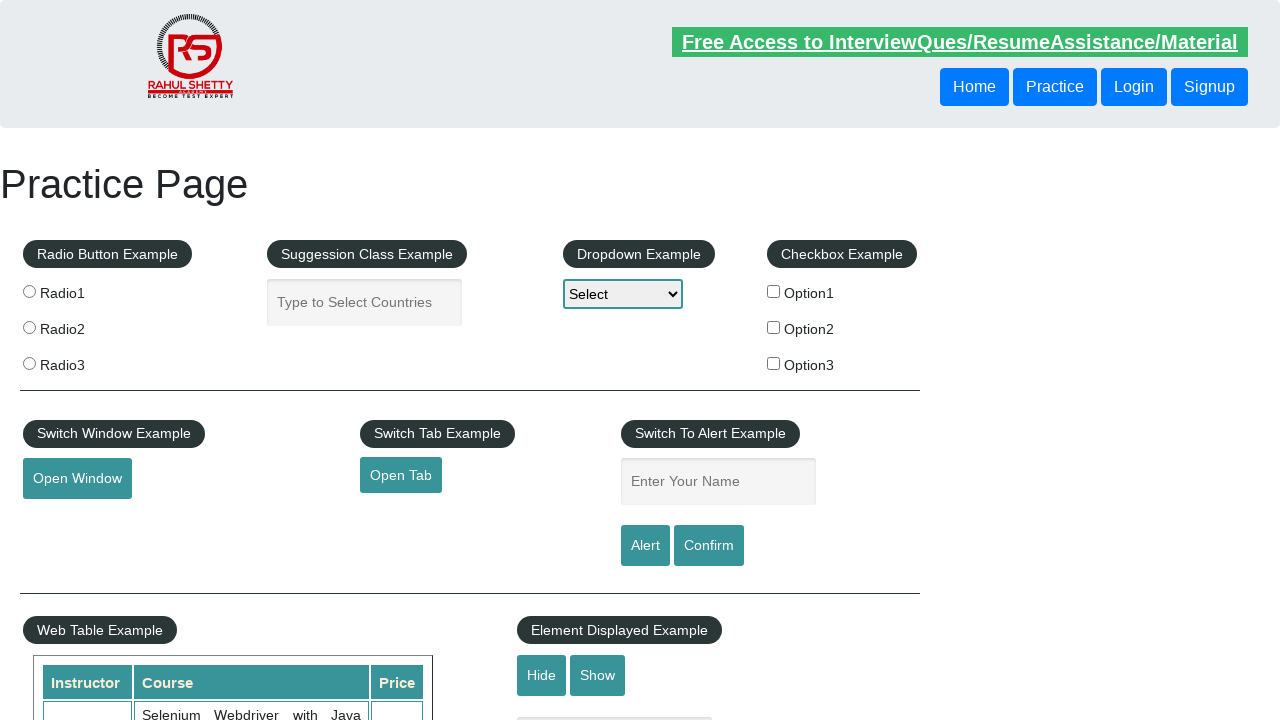

Located mouse hover element with ID 'mousehover'
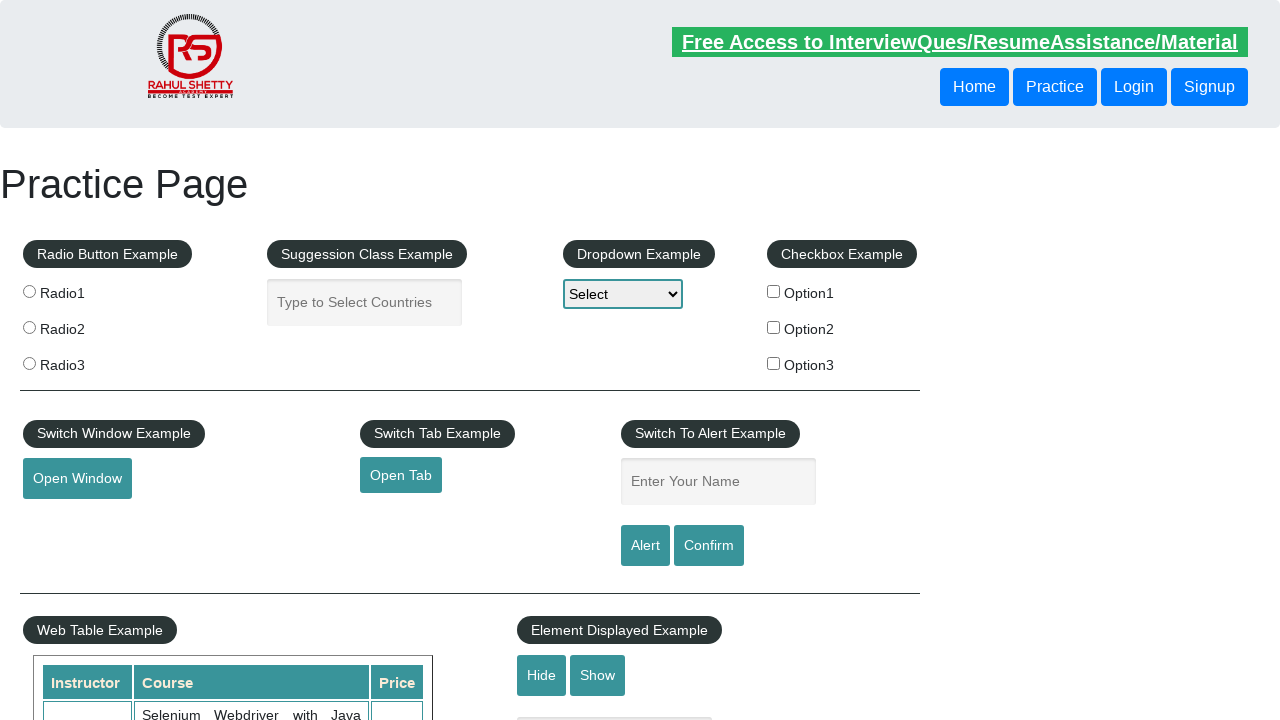

Hovered over the mouse hover element at (83, 361) on #mousehover
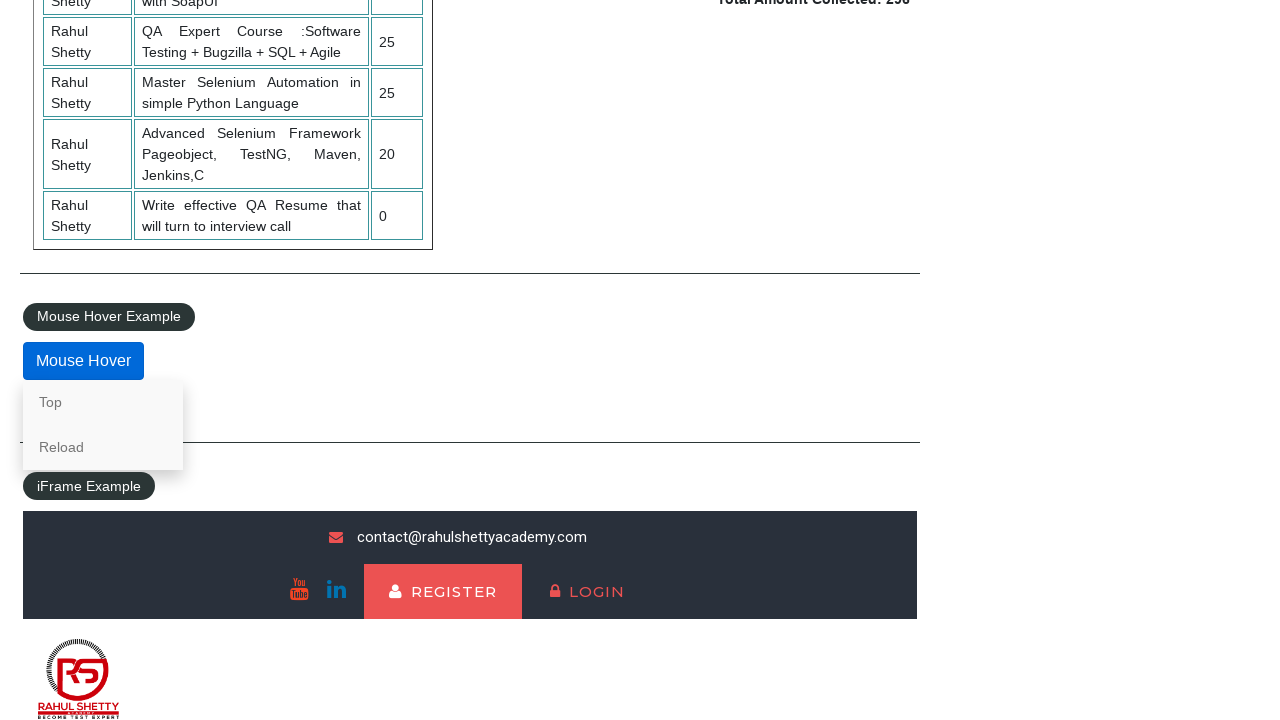

Clicked the mouse hover element at (83, 361) on #mousehover
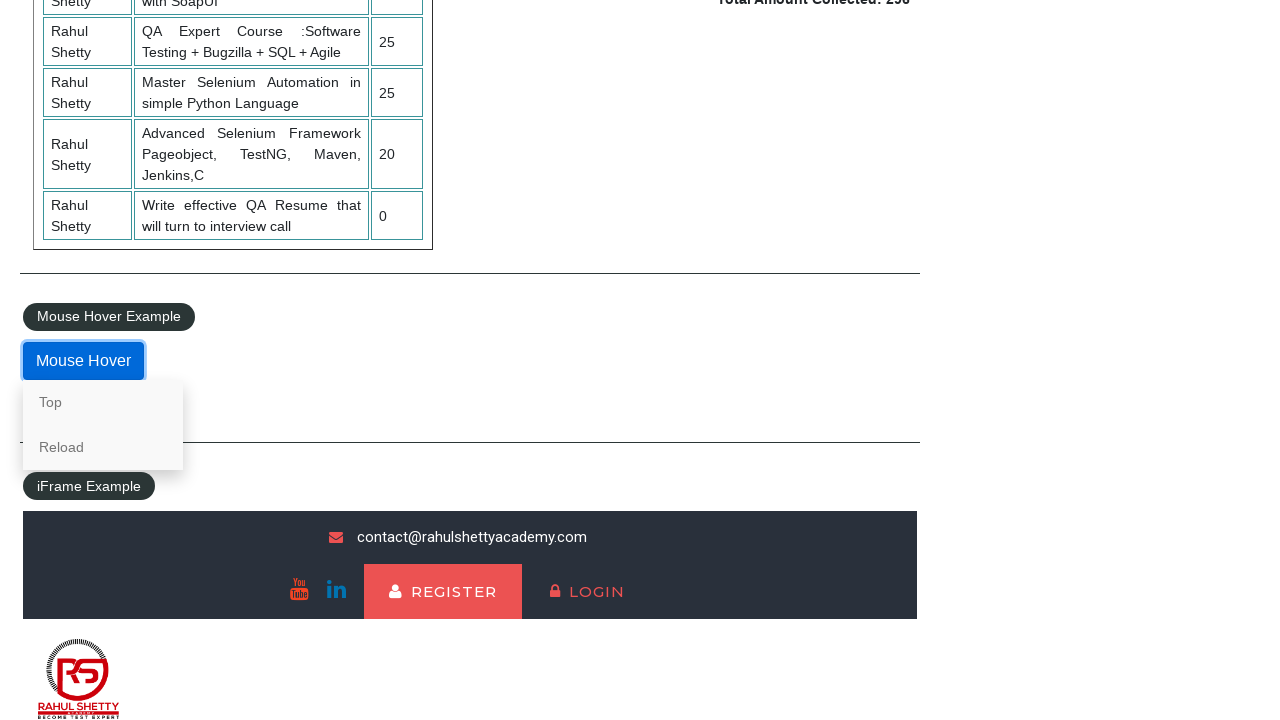

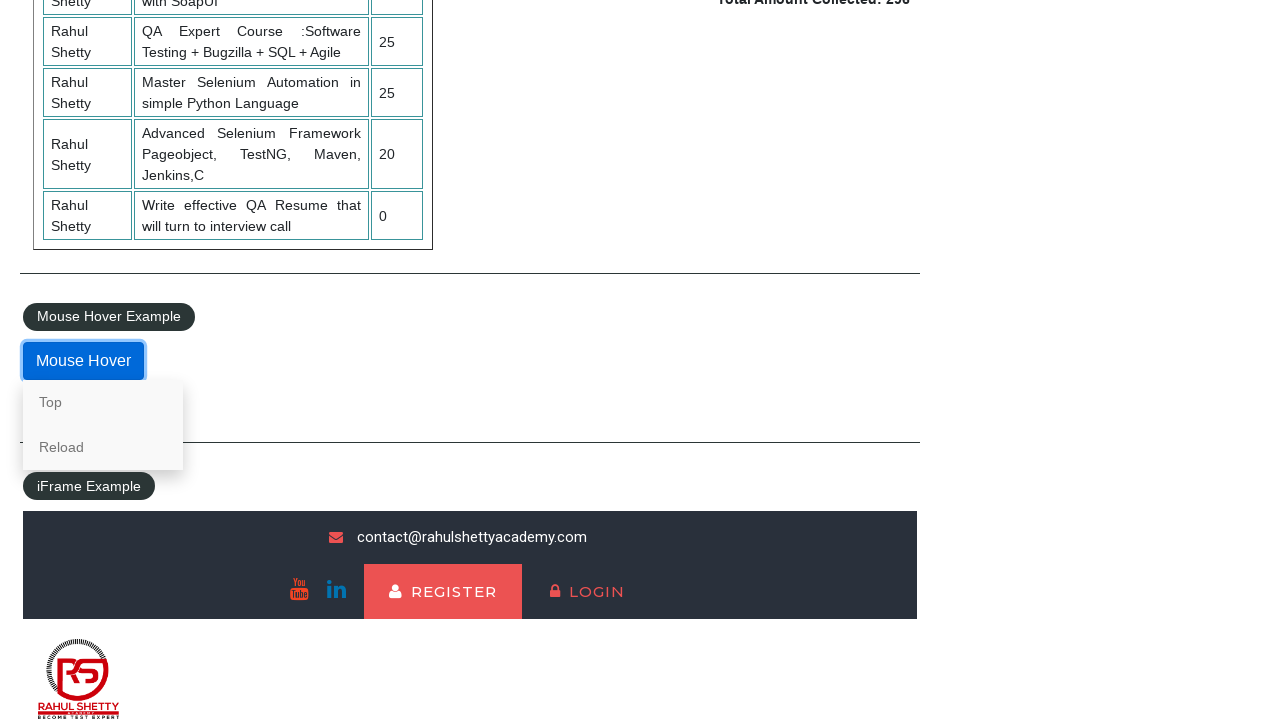